Tests navigation to the Mikroblog section and verifies the heading is displayed

Starting URL: https://wykop.pl/

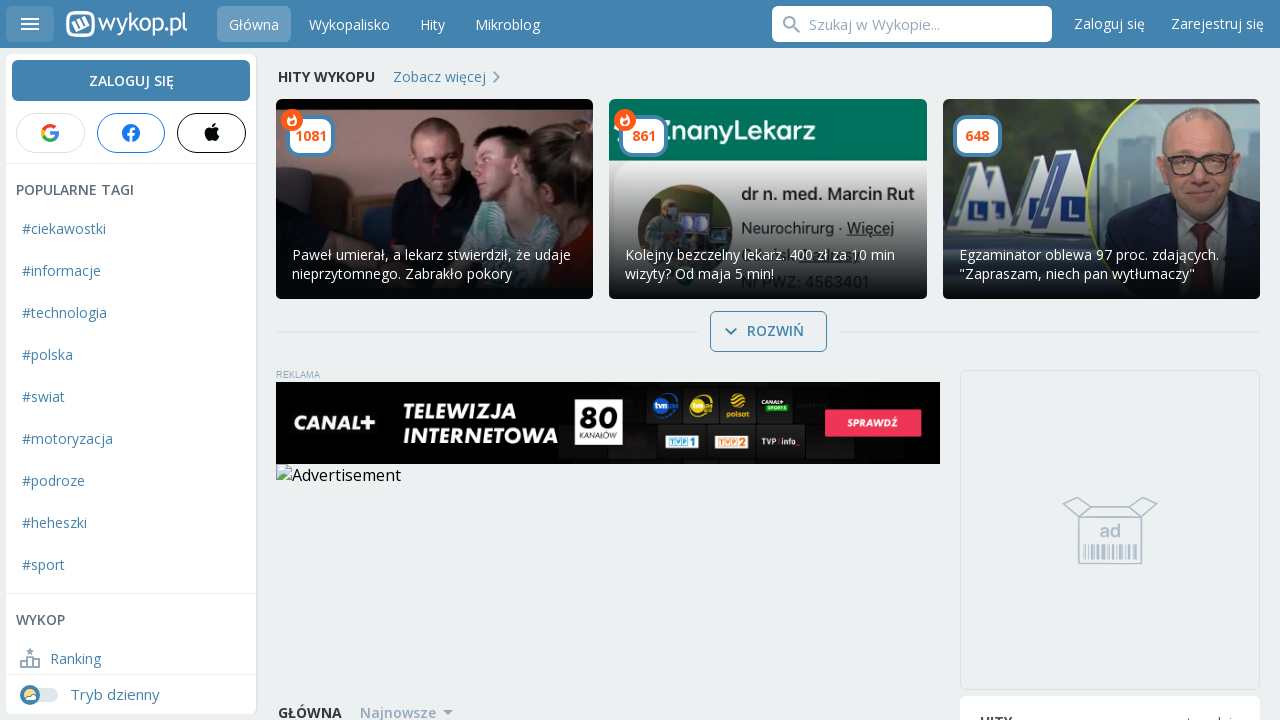

Clicked on Mikroblog navigation link at (508, 24) on a[href='/mikroblog']
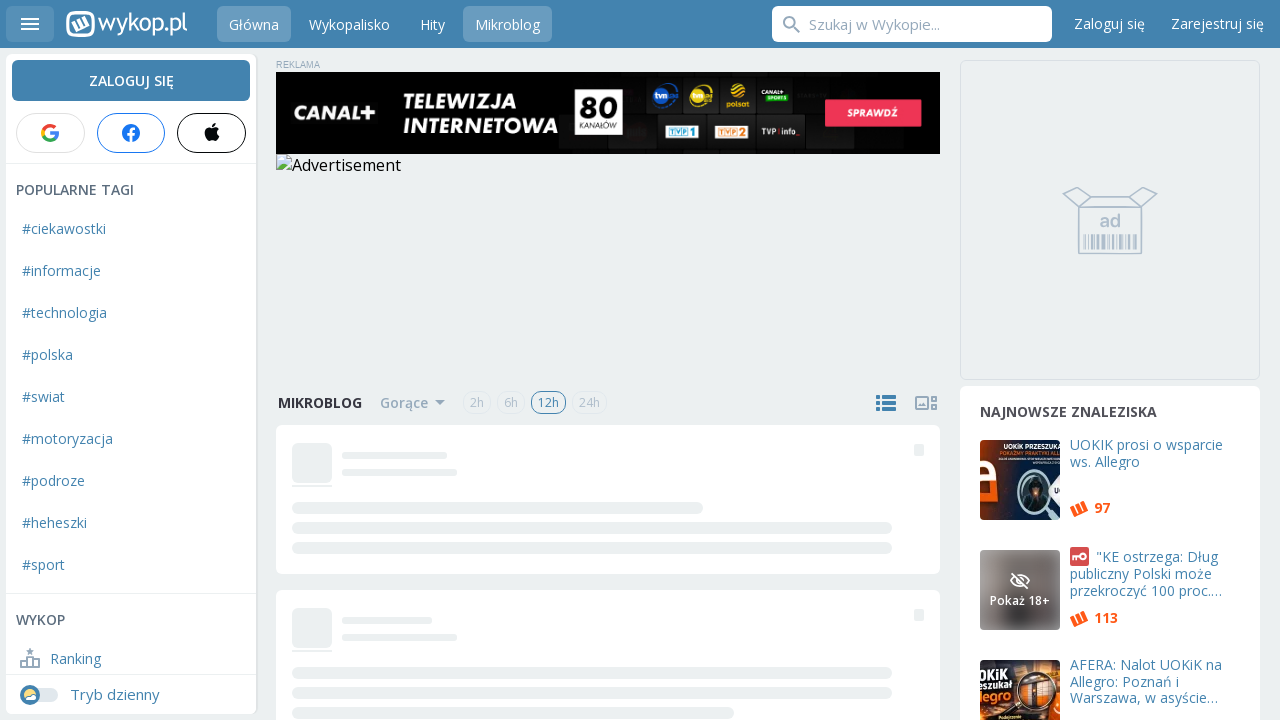

Waited for h1 heading to become visible
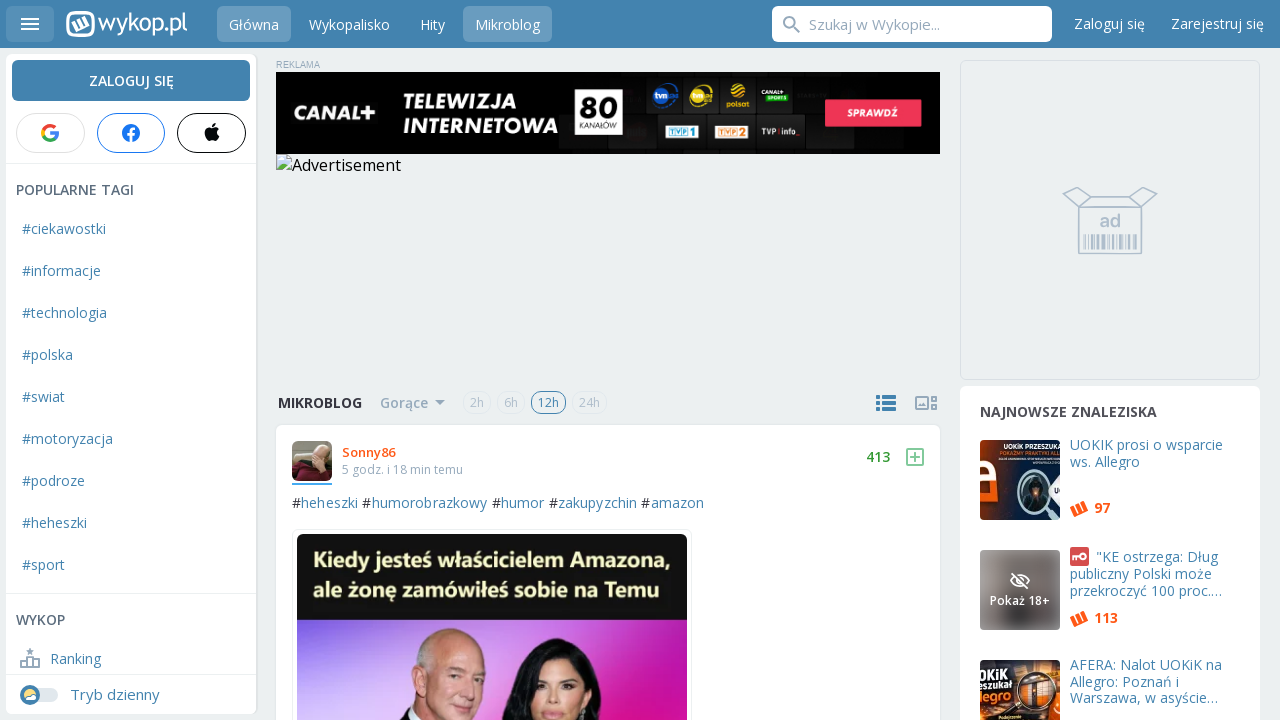

Verified h1 heading contains 'Mikroblog' text
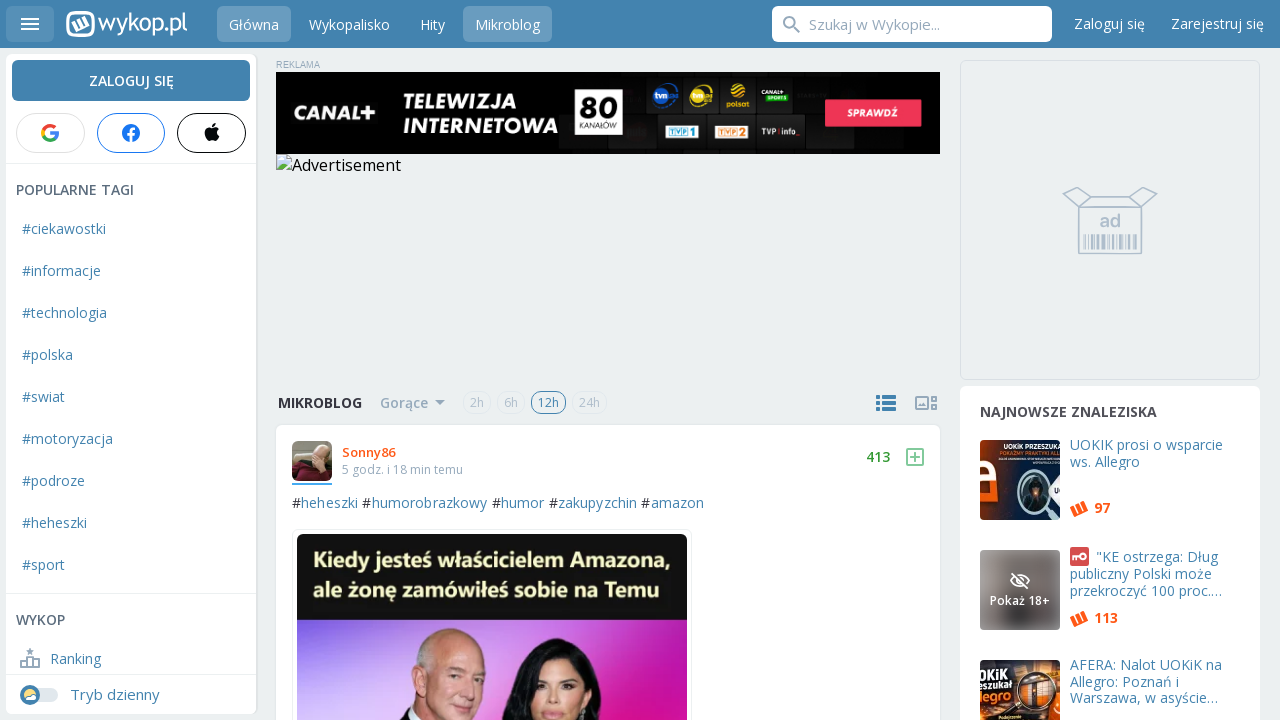

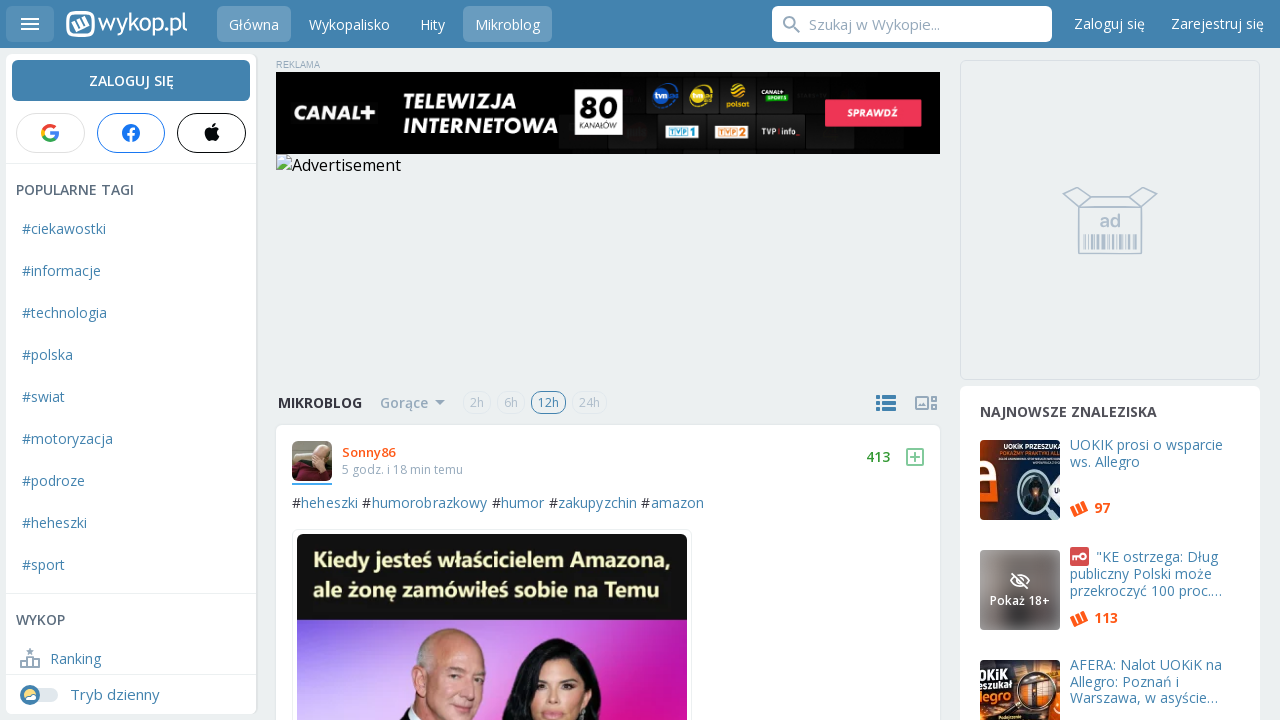